Tests that clicking the registration link displays the sign up form

Starting URL: https://parabank.parasoft.com/parabank/index.htm

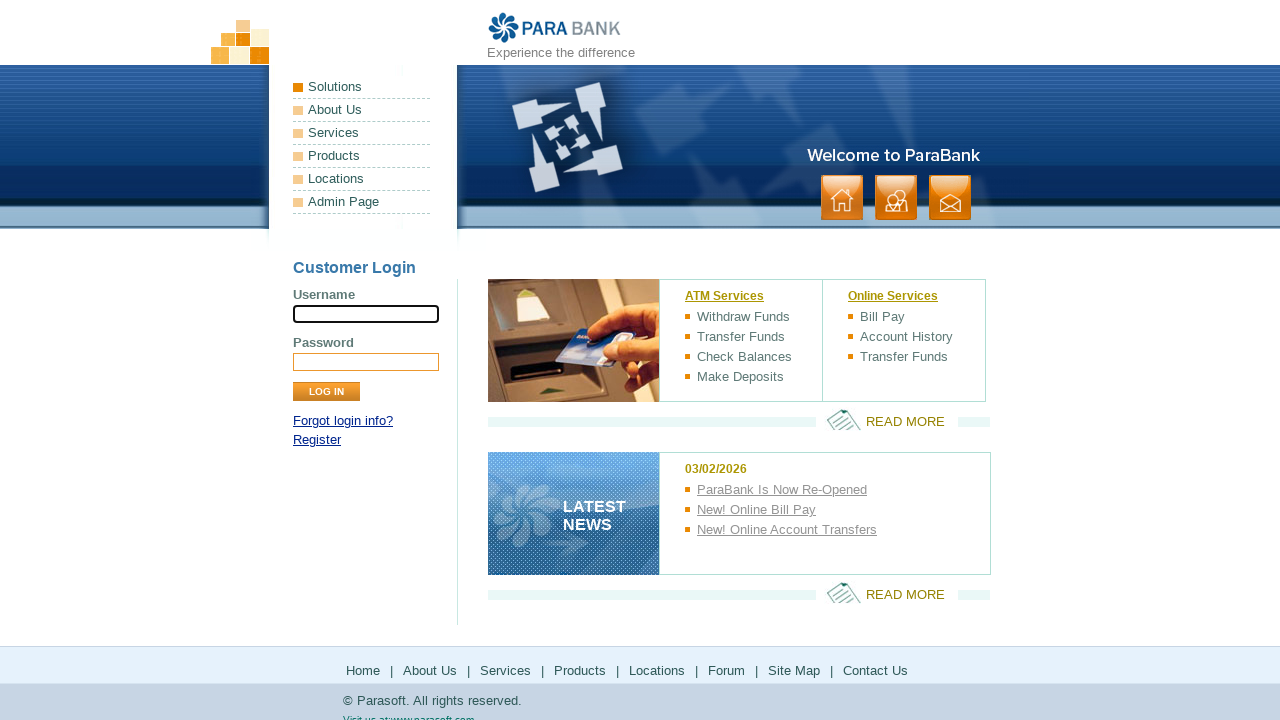

Navigated to ParaBank homepage
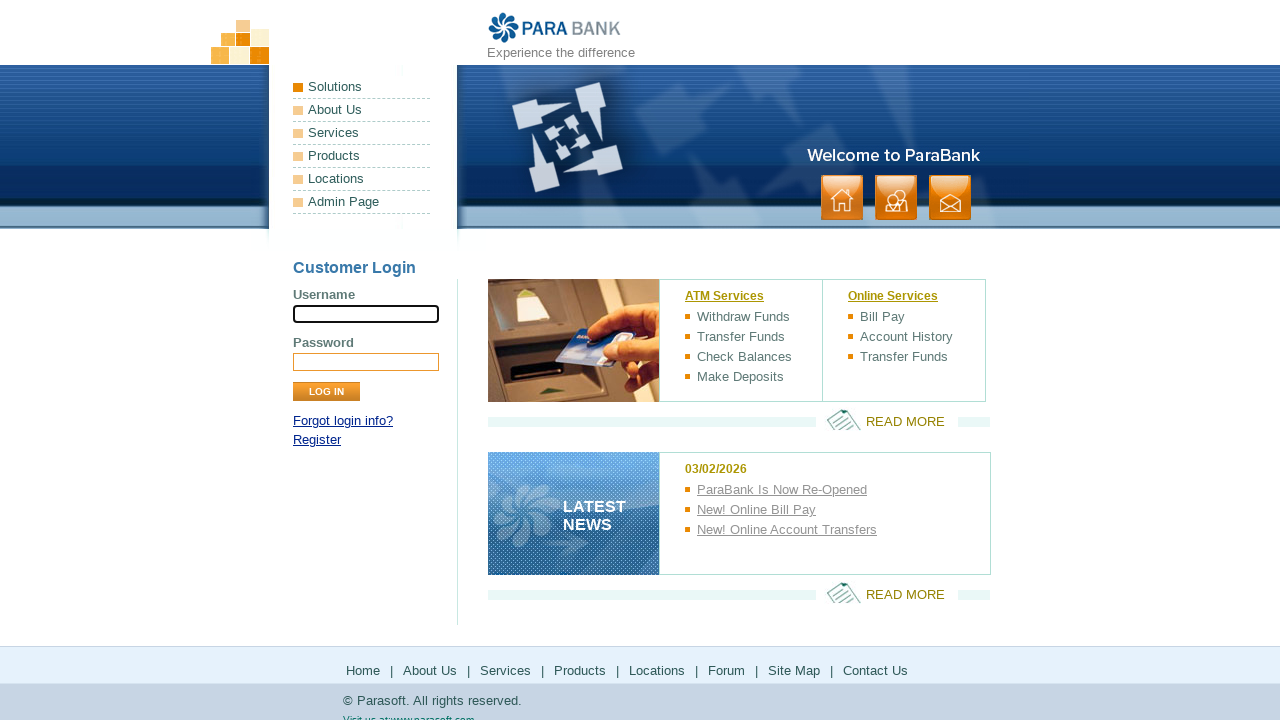

Clicked the registration link at (317, 440) on a[href*='register']
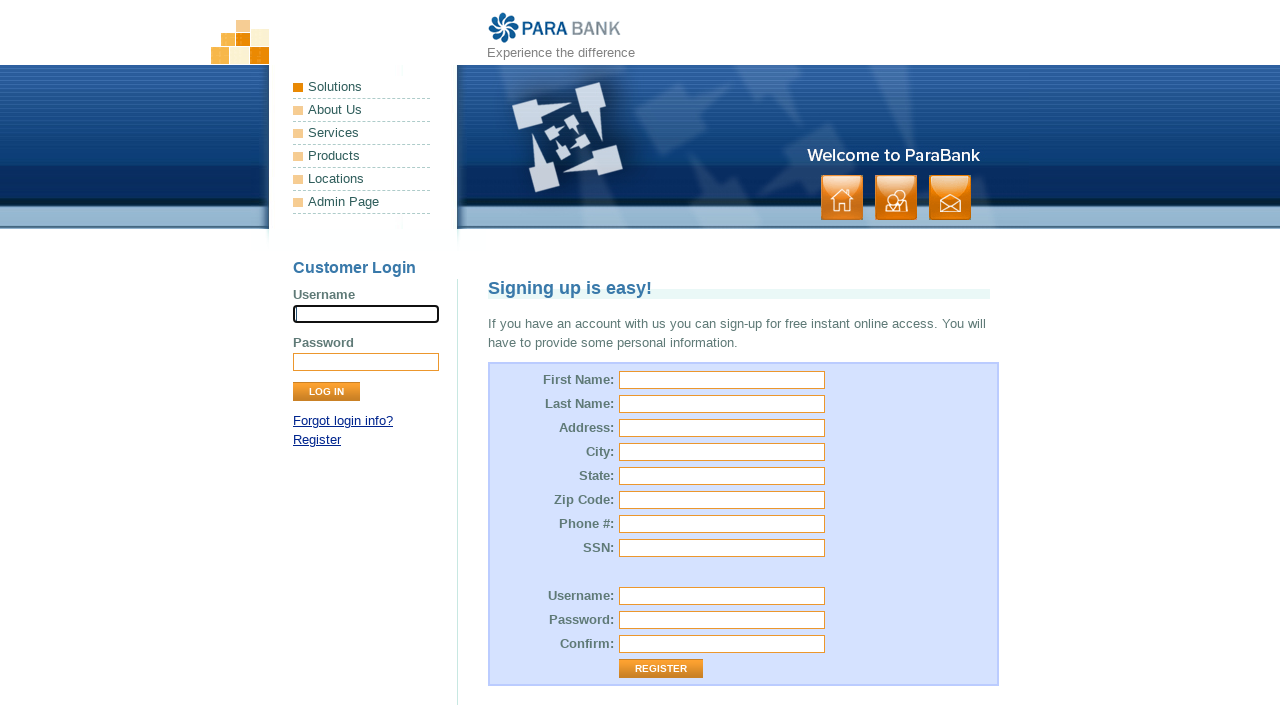

Sign up form loaded and is visible
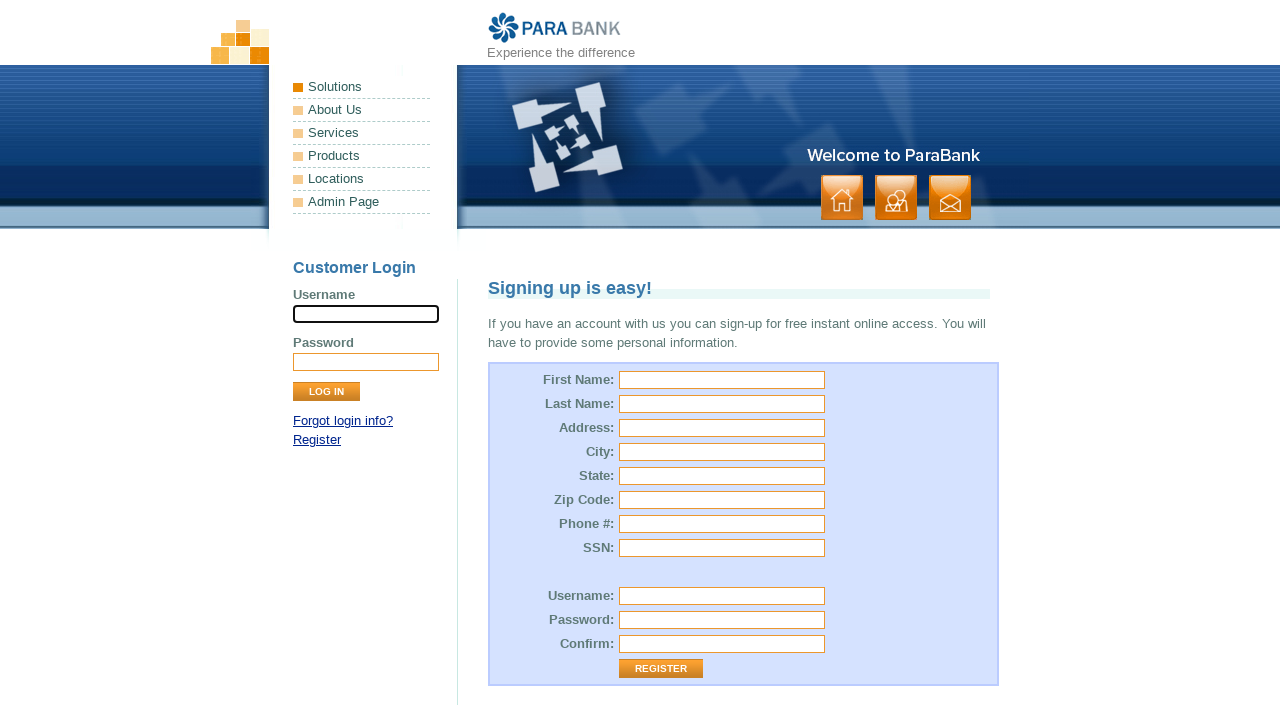

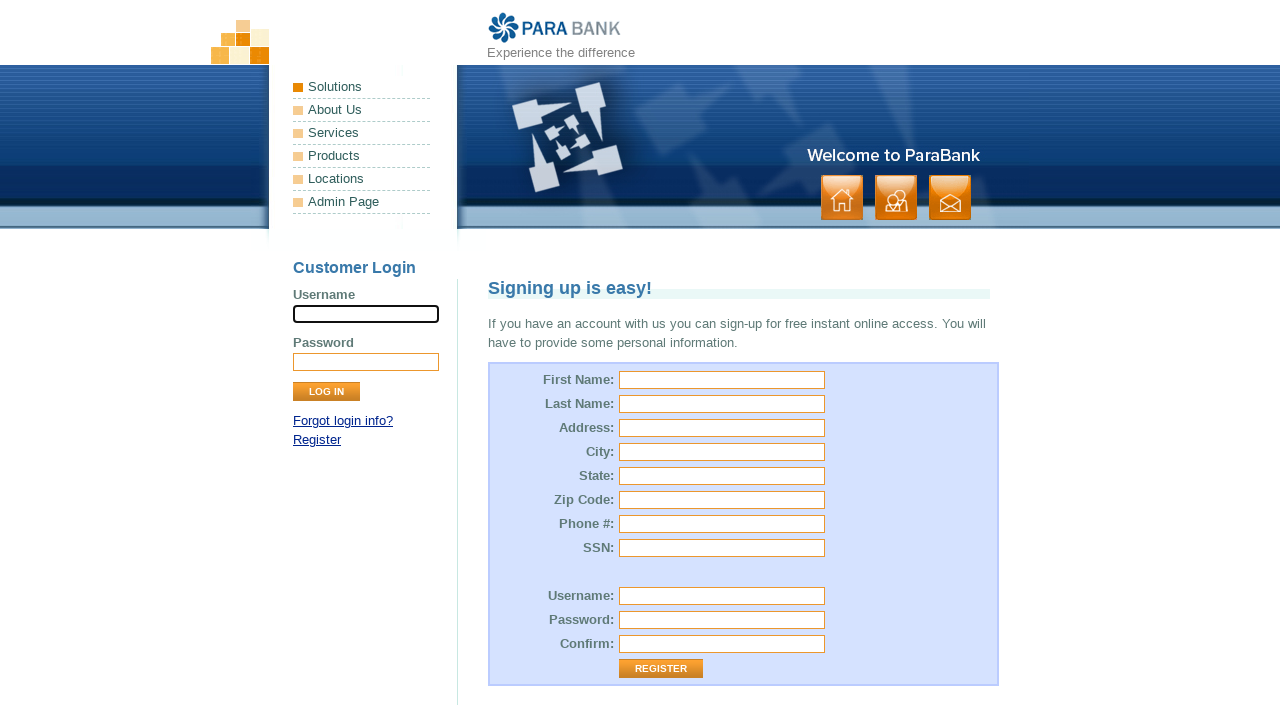